Waits for a price to reach $100, books it, then solves a mathematical challenge by calculating and submitting the answer

Starting URL: http://suninjuly.github.io/explicit_wait2.html

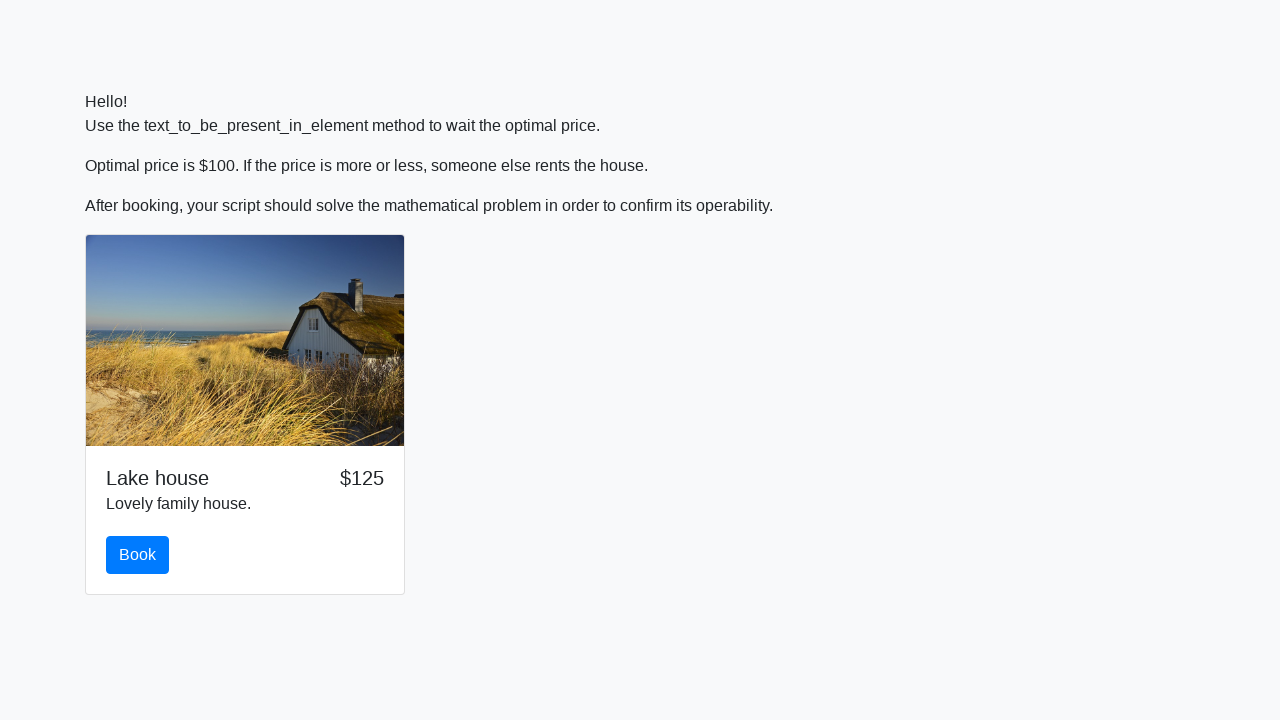

Waited for price to reach $100
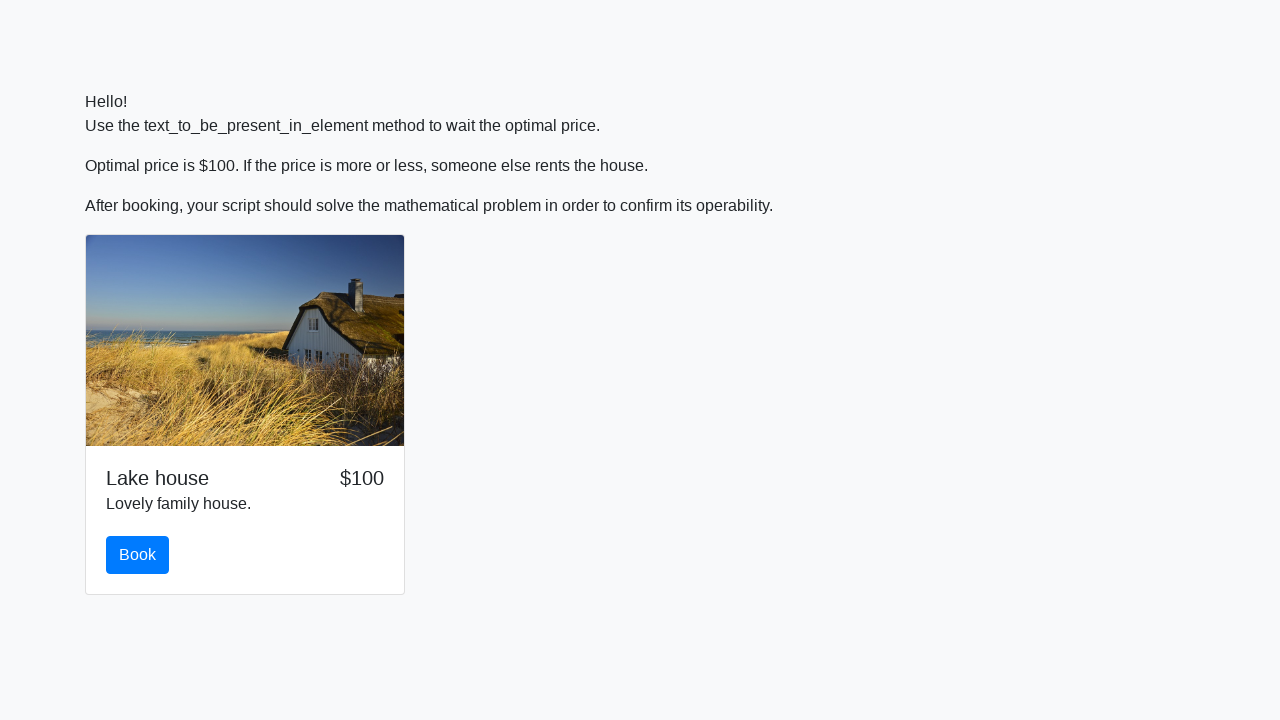

Clicked the book button at (138, 555) on #book
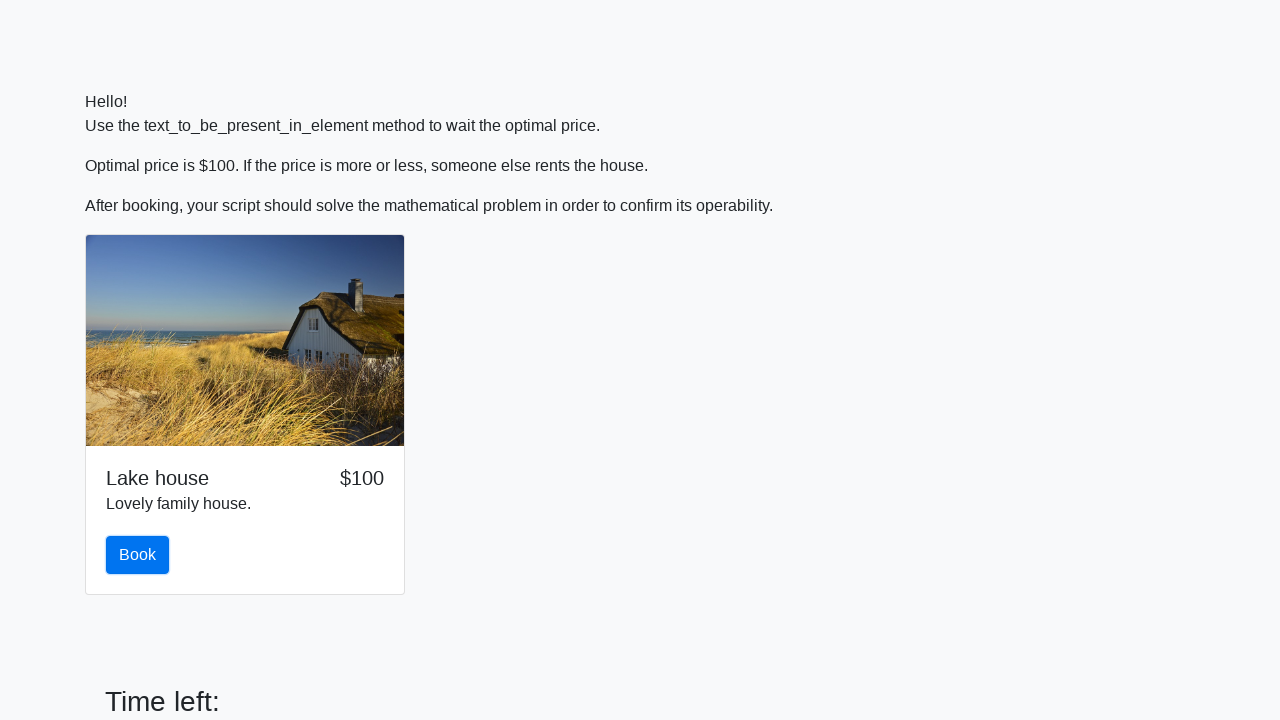

Retrieved value from input field: 633
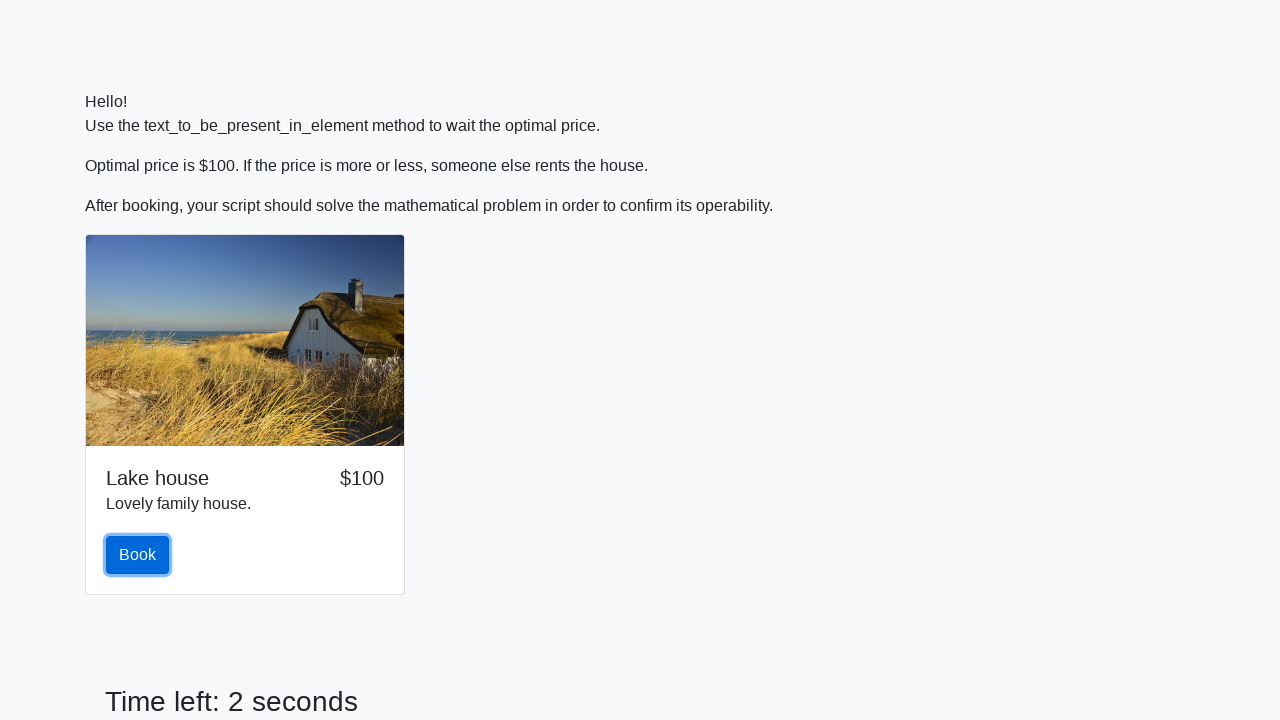

Calculated mathematical solution: 2.4844285597300013
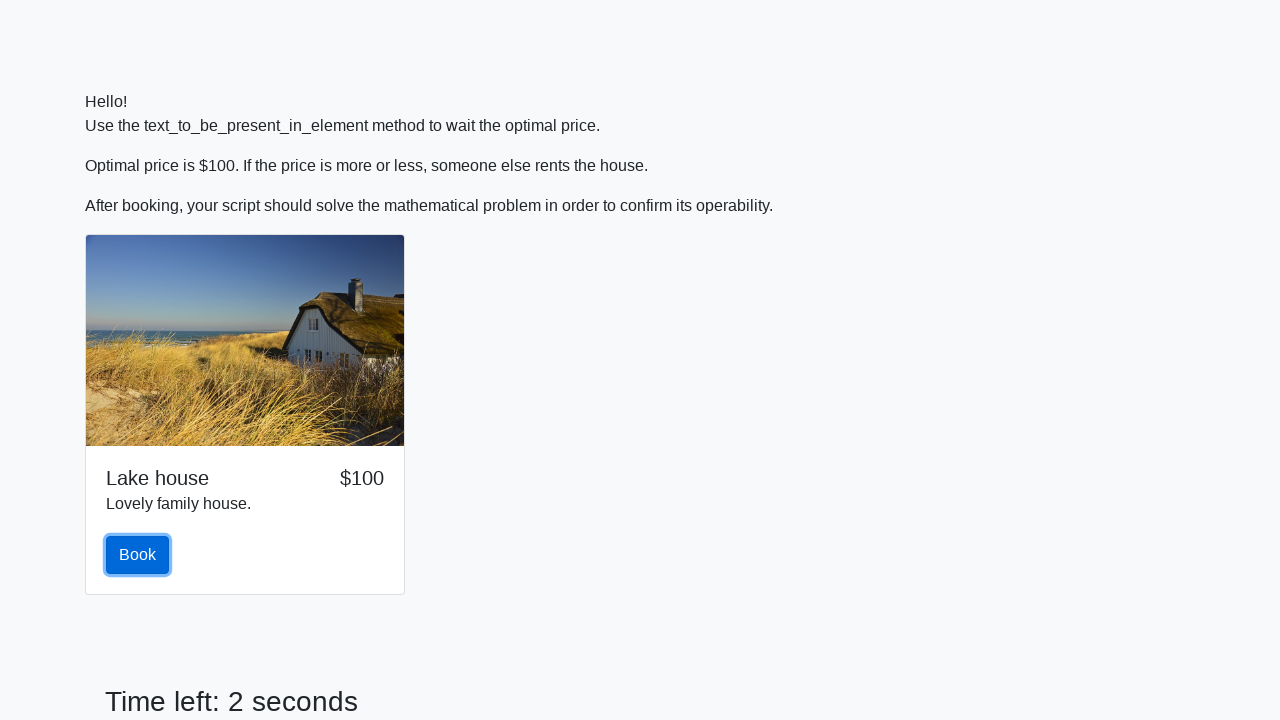

Filled answer field with calculated result on #answer
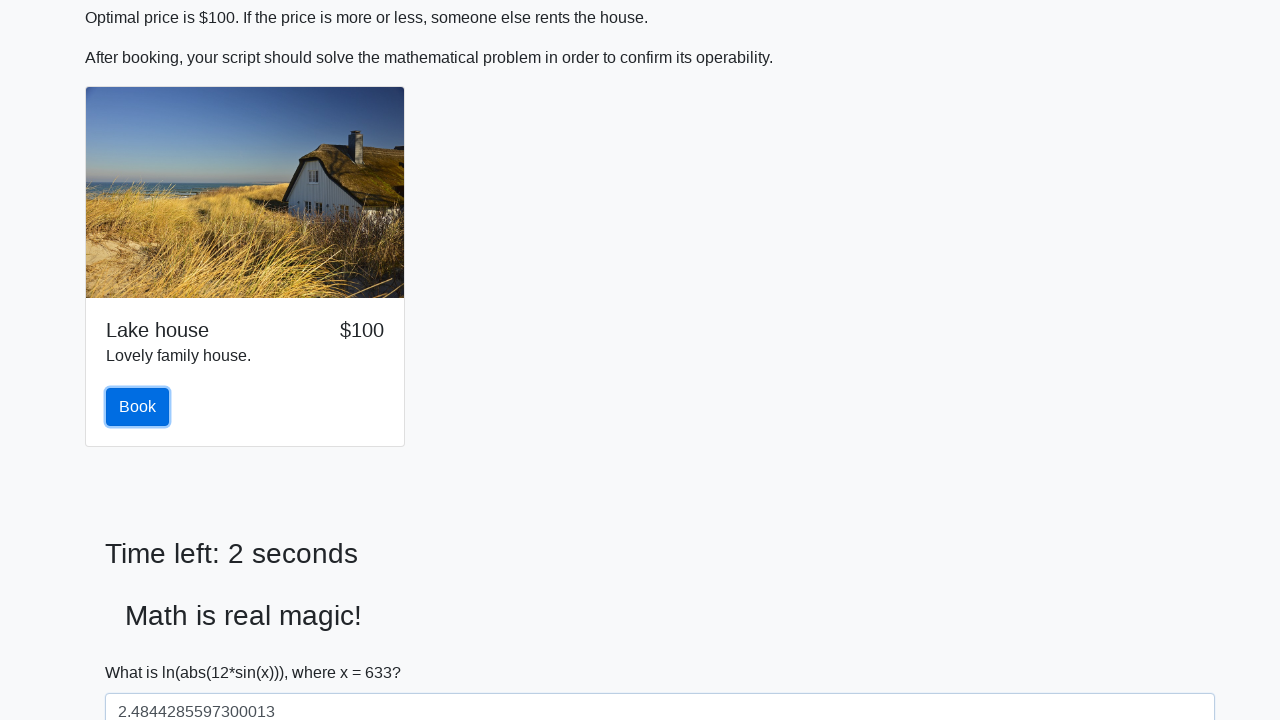

Clicked solve button to submit the answer at (143, 651) on #solve
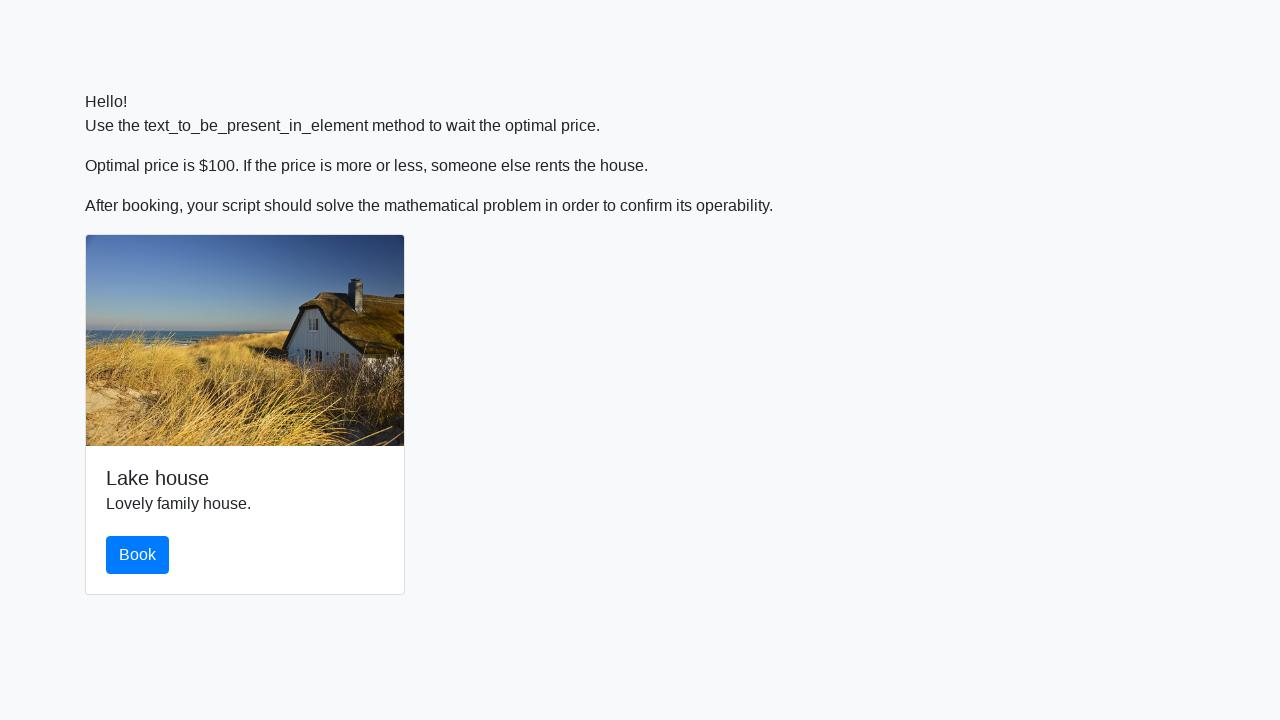

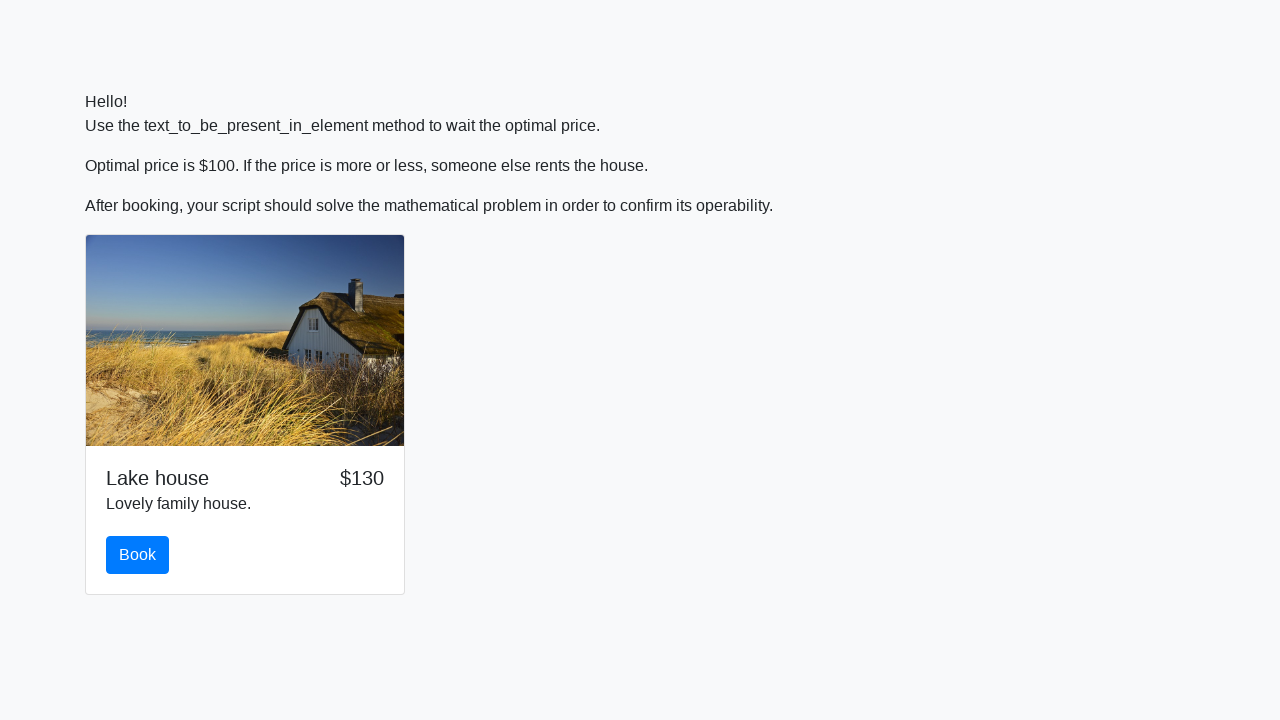